Tests a todo list application by adding two tasks with different text values, then marking both tasks as completed using checkboxes

Starting URL: https://todomakers.vercel.app/

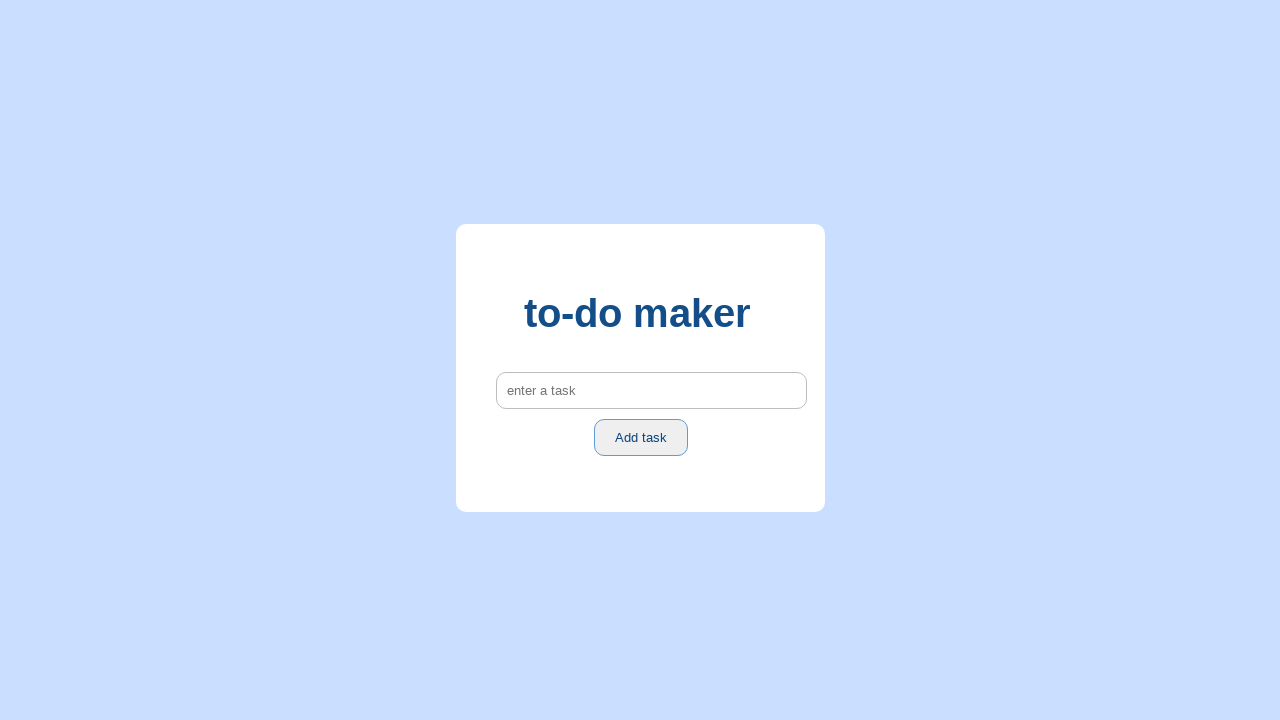

Clicked on task input field at (651, 391) on internal:attr=[placeholder="enter a task"i]
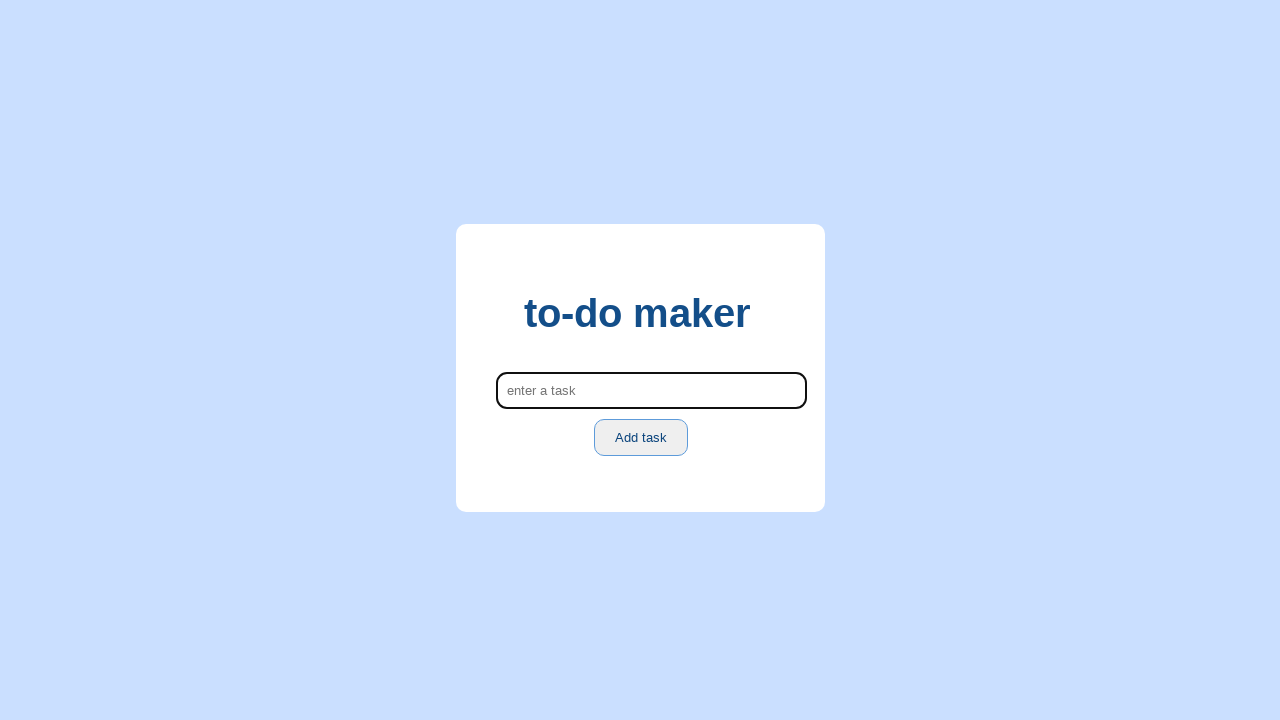

Filled task input with 'buy groceries' on internal:attr=[placeholder="enter a task"i]
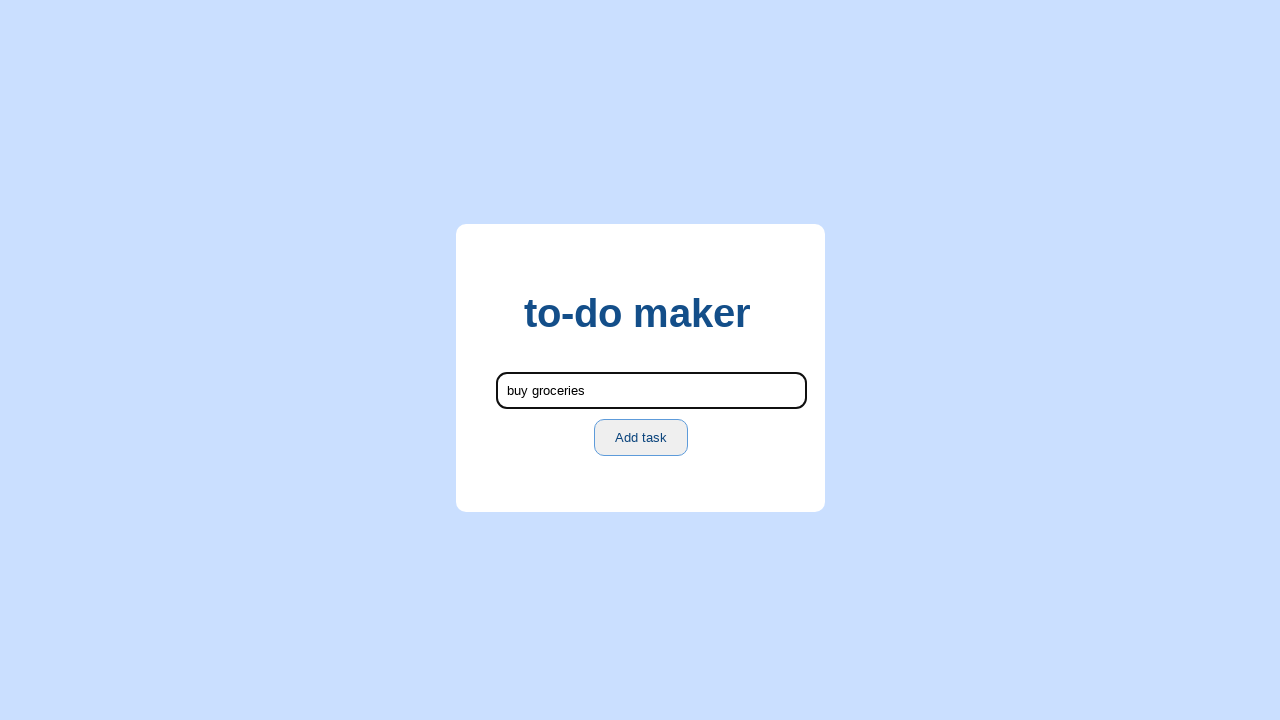

Clicked Add task button to create first task at (641, 438) on internal:role=button[name="Add task"i]
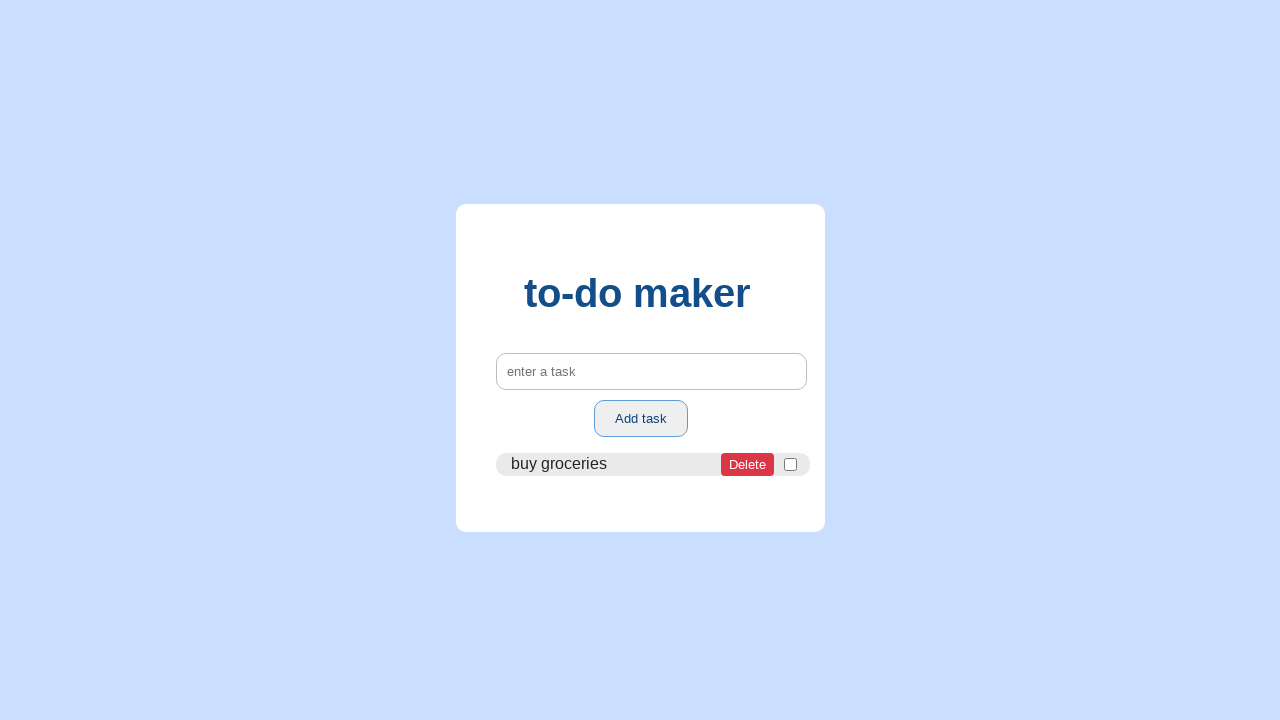

Clicked on task input field again at (651, 371) on internal:attr=[placeholder="enter a task"i]
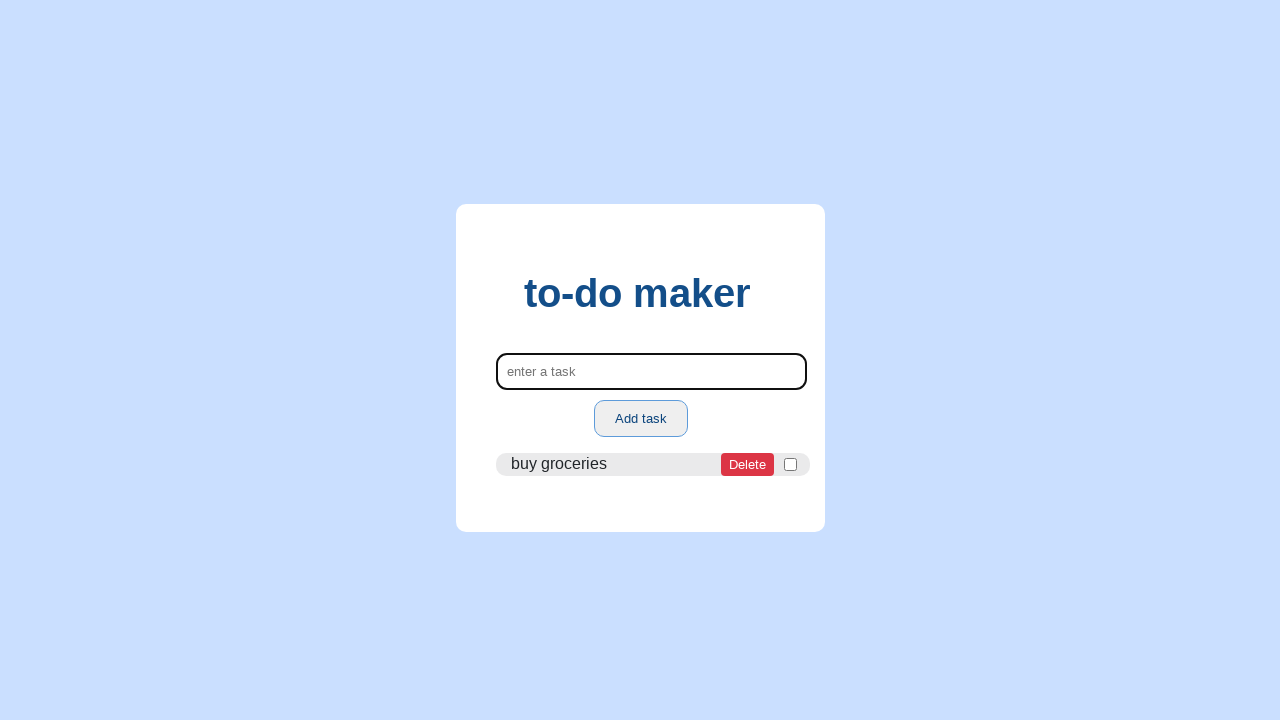

Filled task input with 'walk the dog' on internal:attr=[placeholder="enter a task"i]
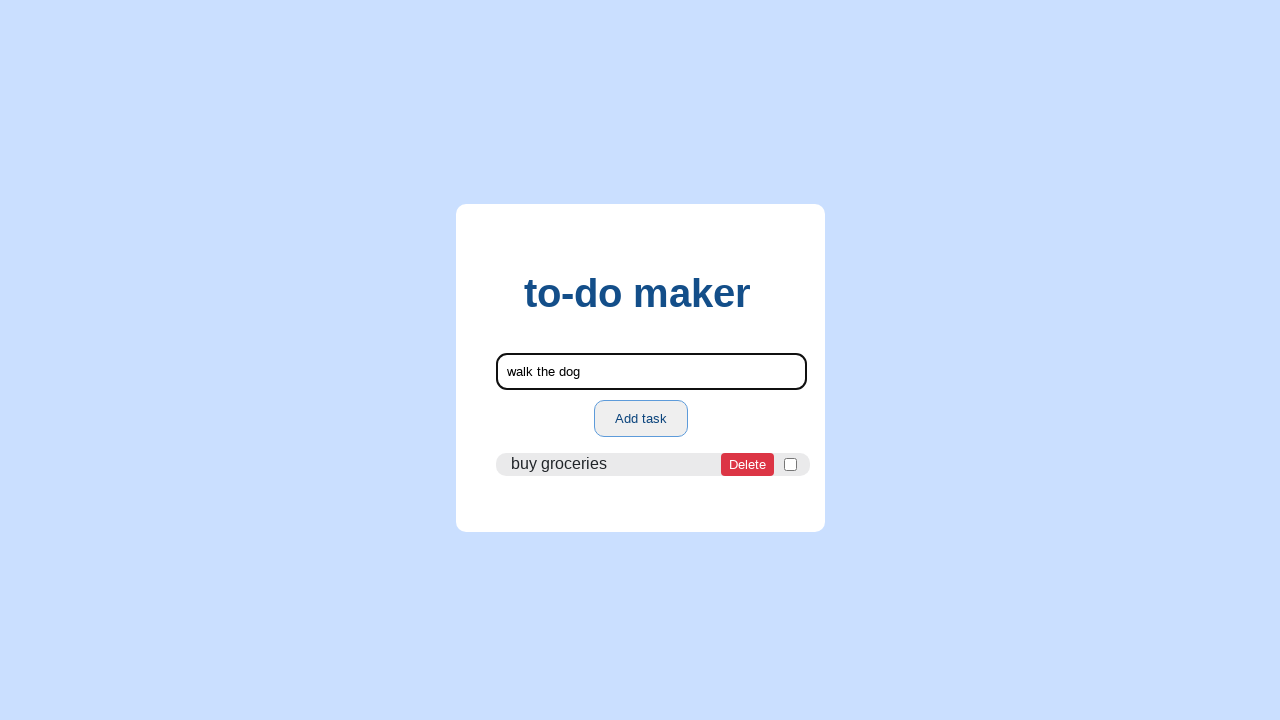

Clicked Add task button to create second task at (641, 418) on internal:role=button[name="Add task"i]
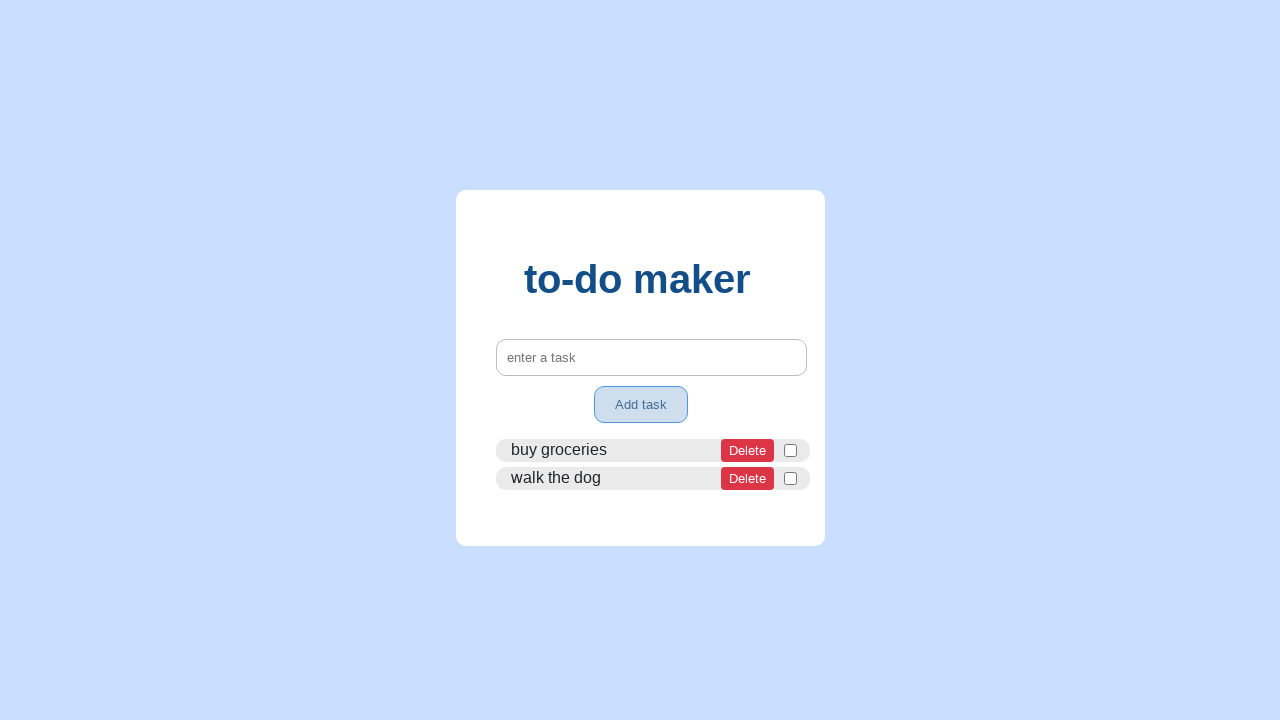

Checked checkbox to mark 'buy groceries' task as completed at (790, 450) on li >> internal:has-text="buy groceriesDelete"i >> internal:role=checkbox
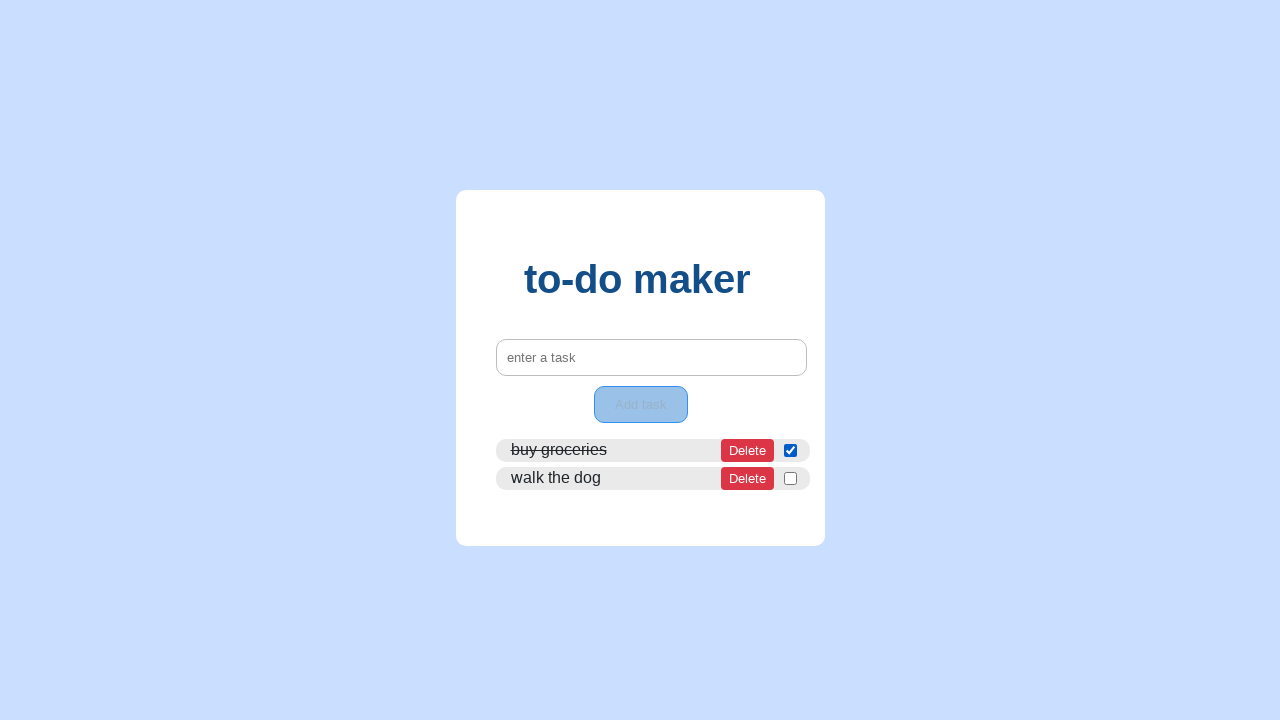

Checked checkbox to mark 'walk the dog' task as completed at (790, 478) on li >> internal:has-text="walk the dogDelete"i >> internal:role=checkbox
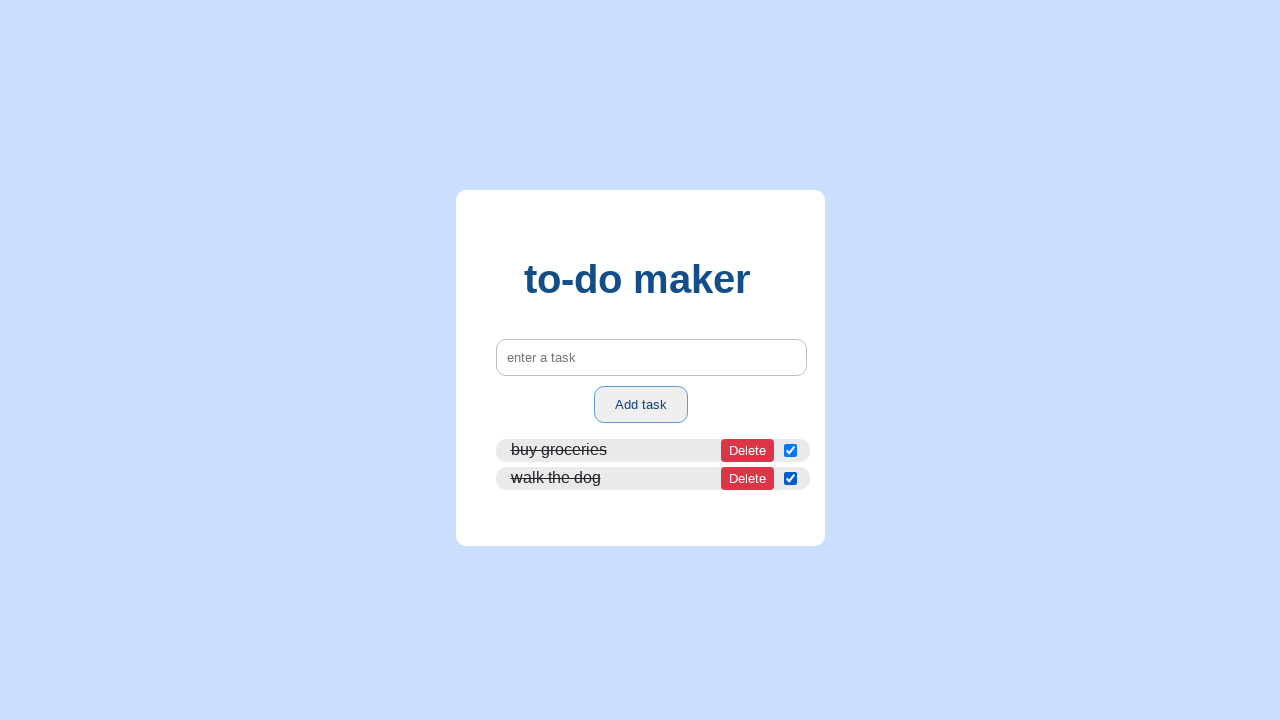

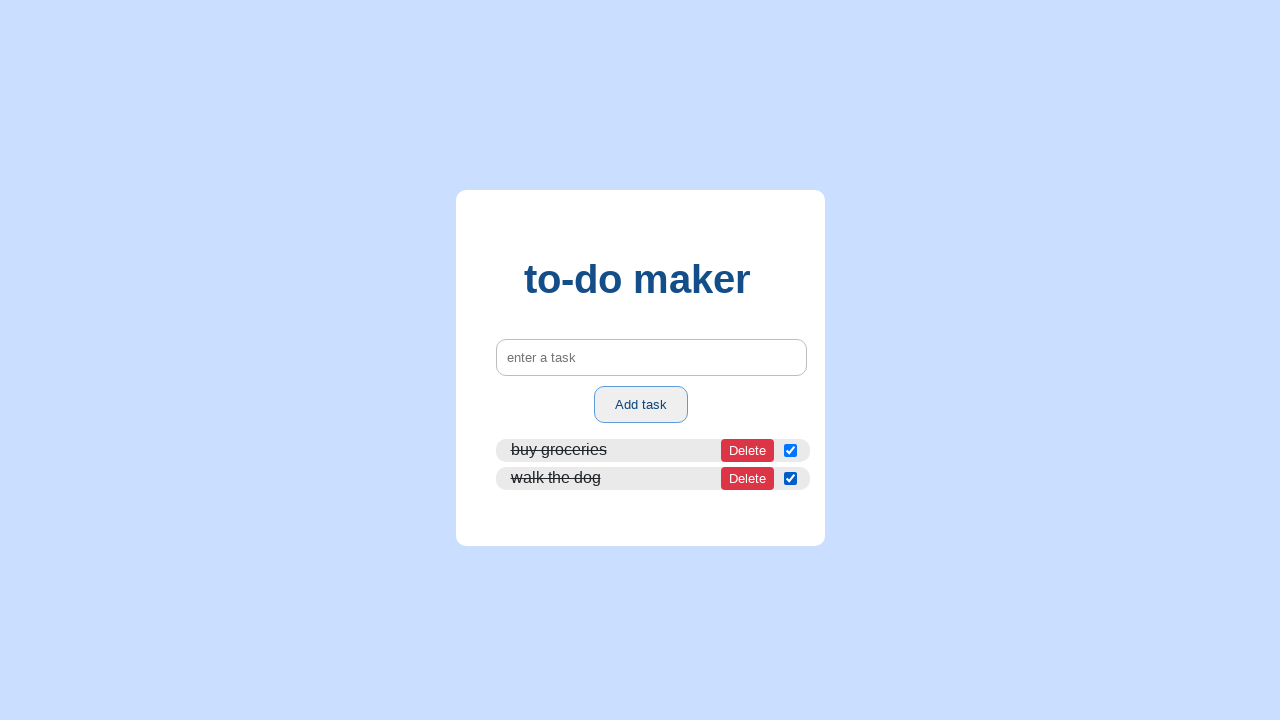